Tests dynamic dropdown functionality by clicking on a passenger info dropdown and incrementing the adult passenger count 4 times

Starting URL: https://rahulshettyacademy.com/dropdownsPractise/

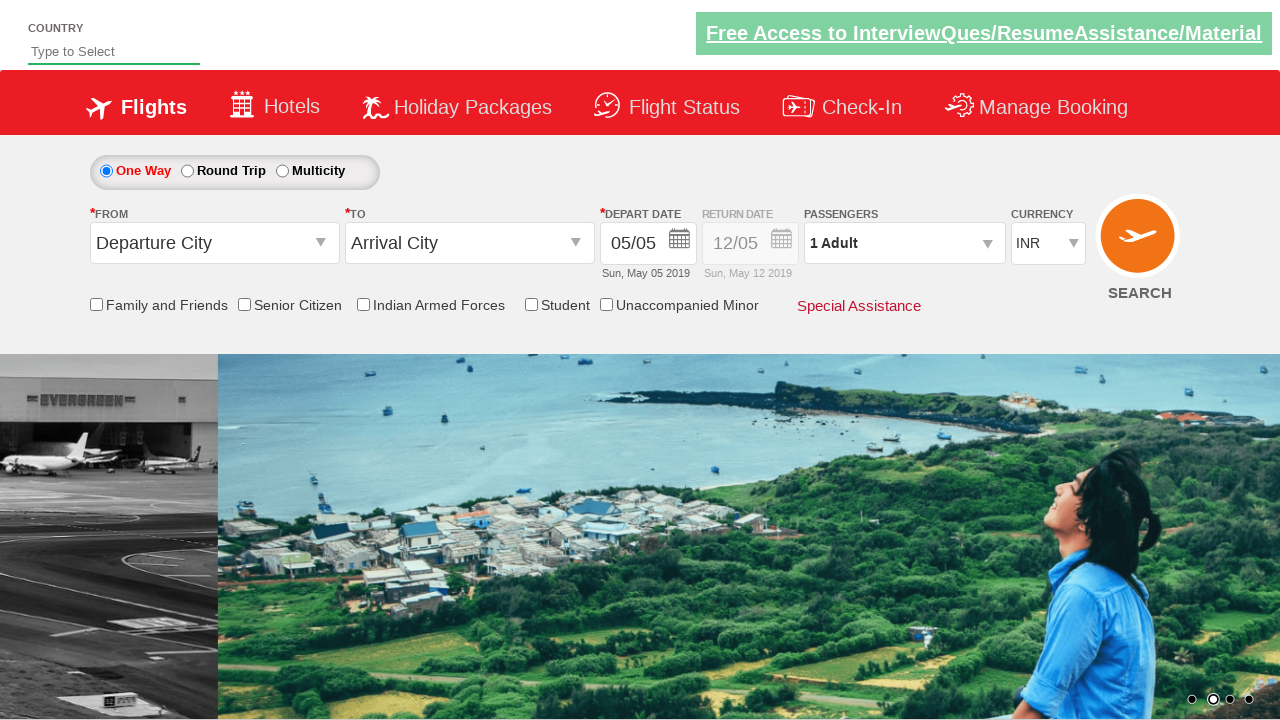

Clicked on passenger info dropdown to open it at (904, 243) on #divpaxinfo
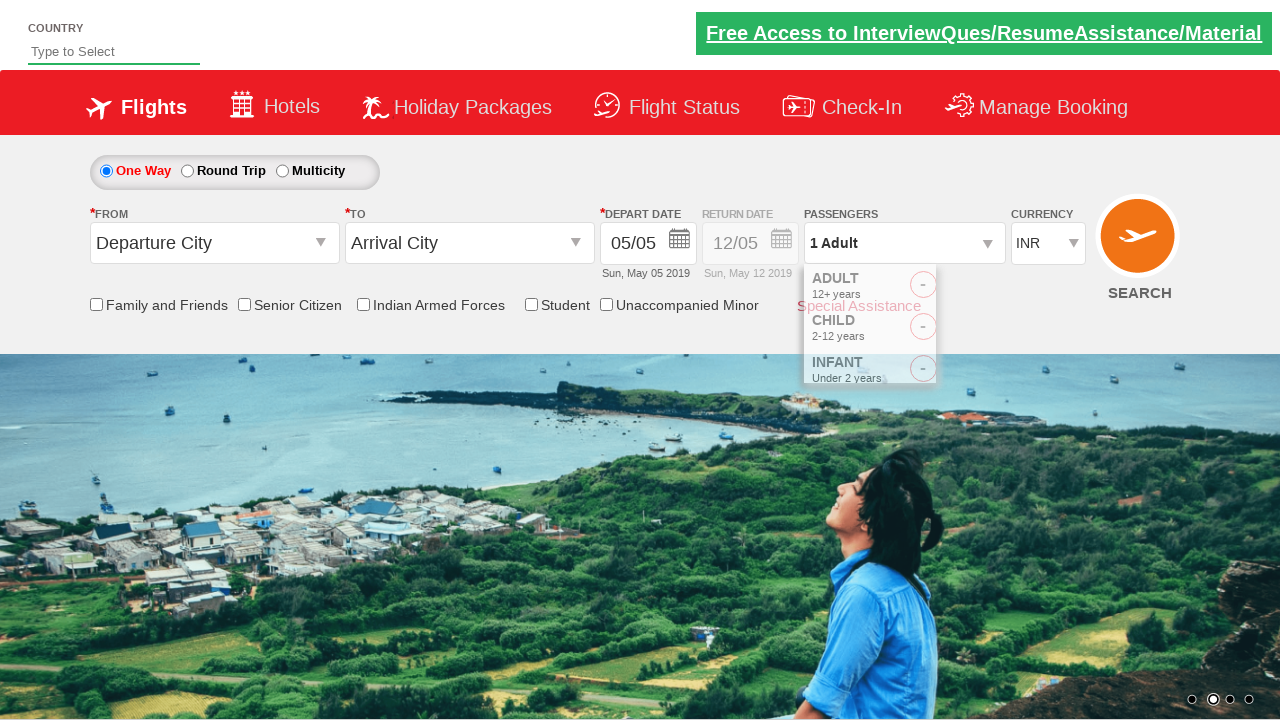

Incremented adult passenger count (iteration 1 of 4) at (982, 288) on #hrefIncAdt
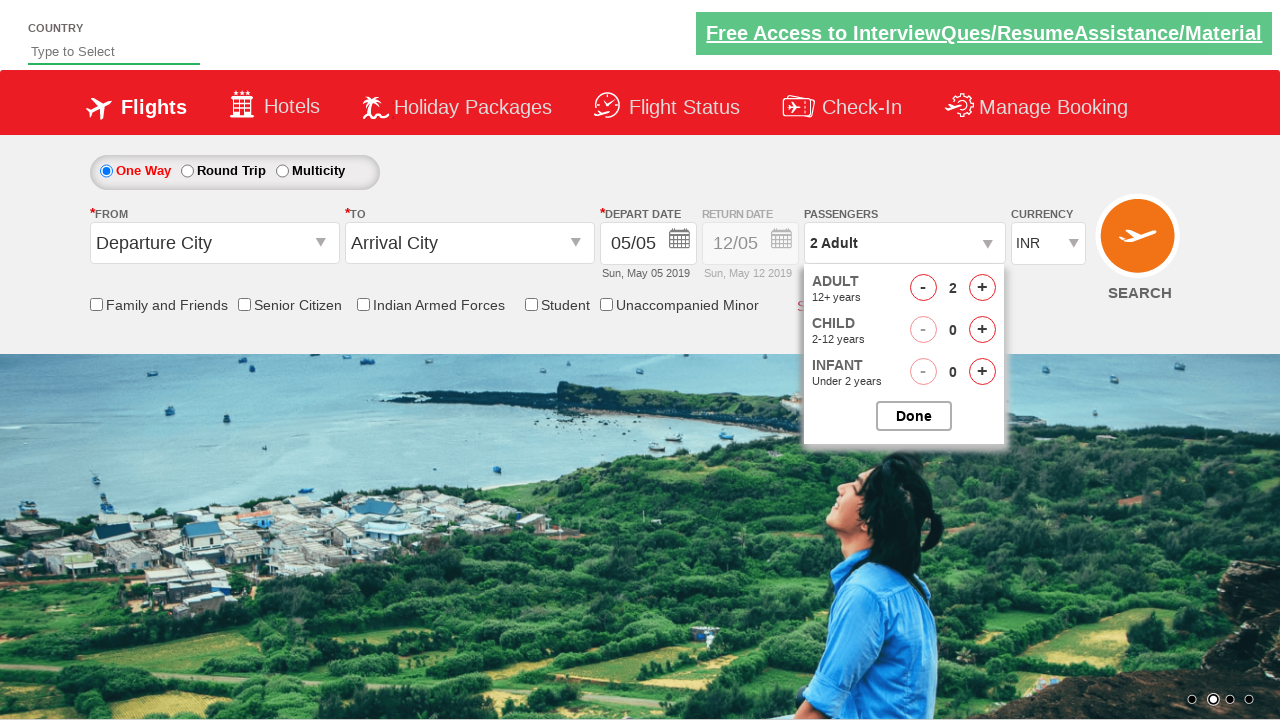

Incremented adult passenger count (iteration 2 of 4) at (982, 288) on #hrefIncAdt
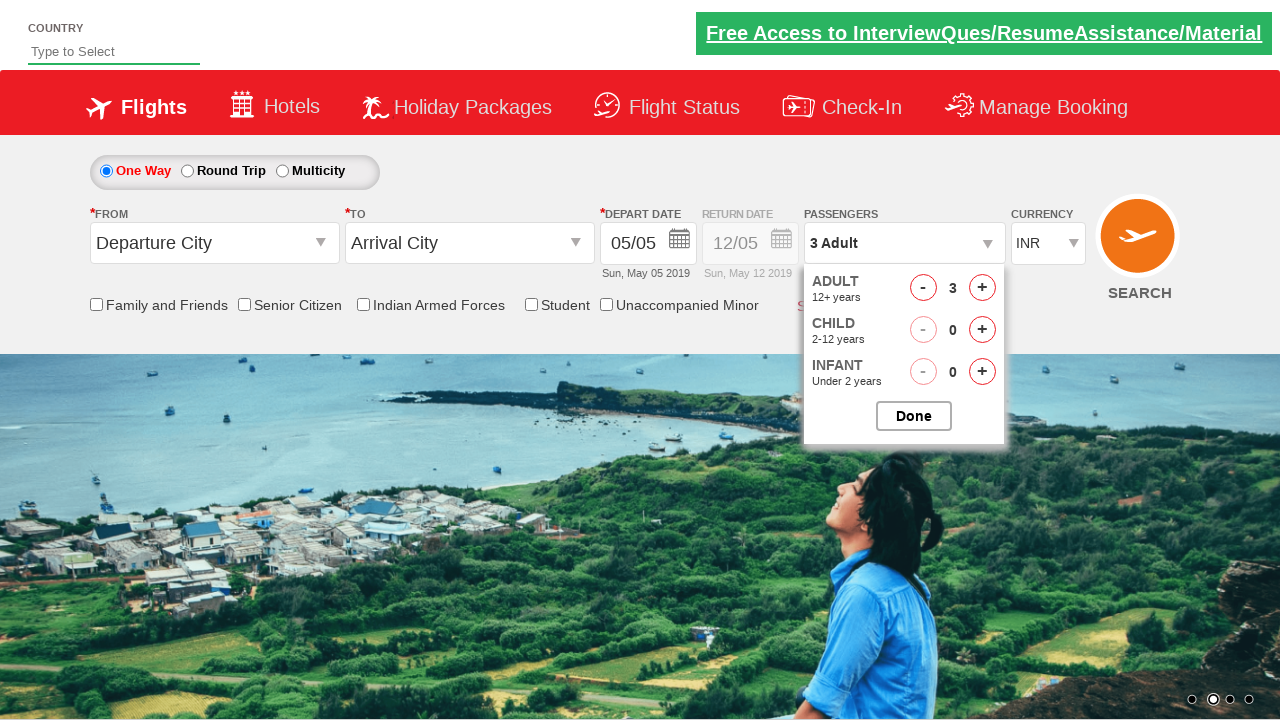

Incremented adult passenger count (iteration 3 of 4) at (982, 288) on #hrefIncAdt
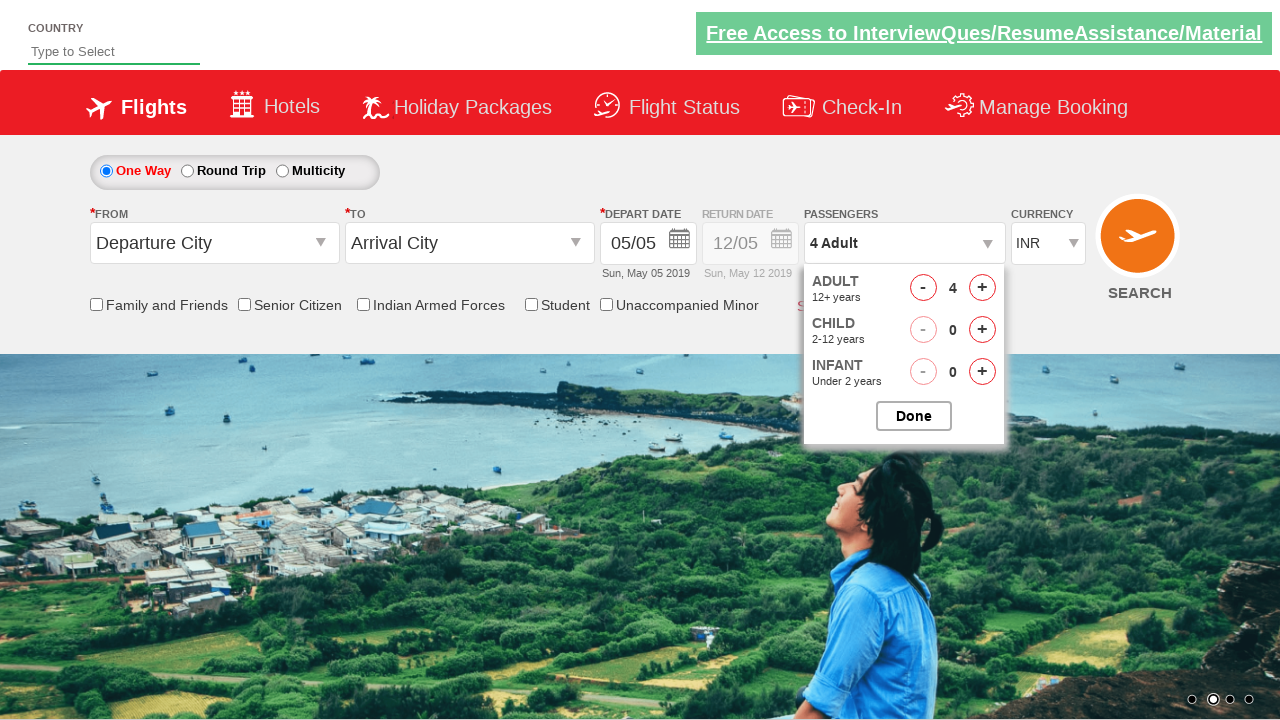

Incremented adult passenger count (iteration 4 of 4) at (982, 288) on #hrefIncAdt
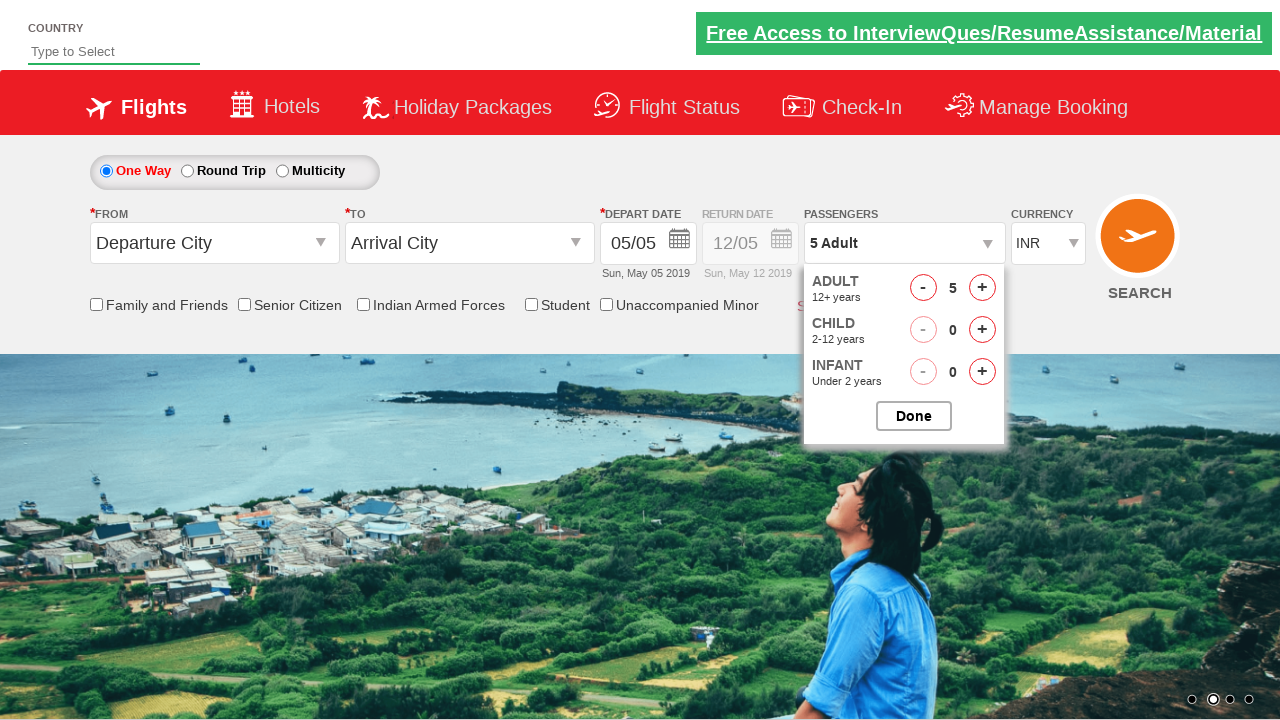

Waited 500ms for UI to update
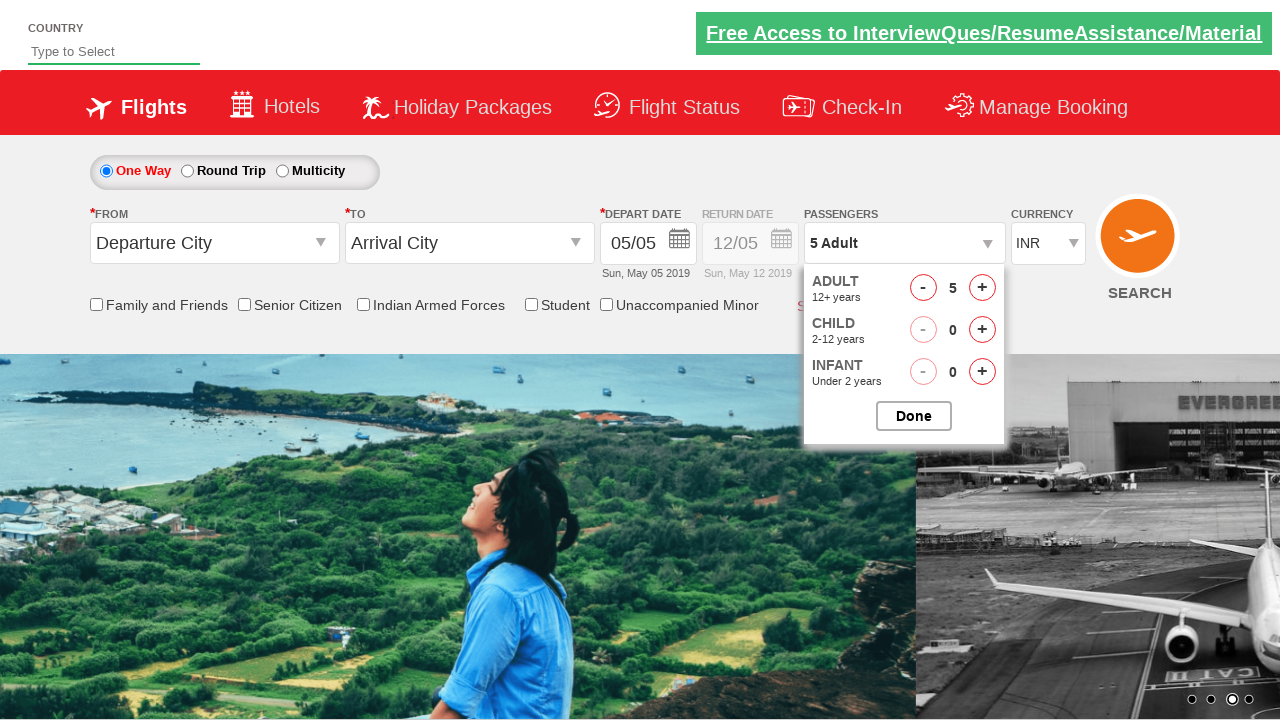

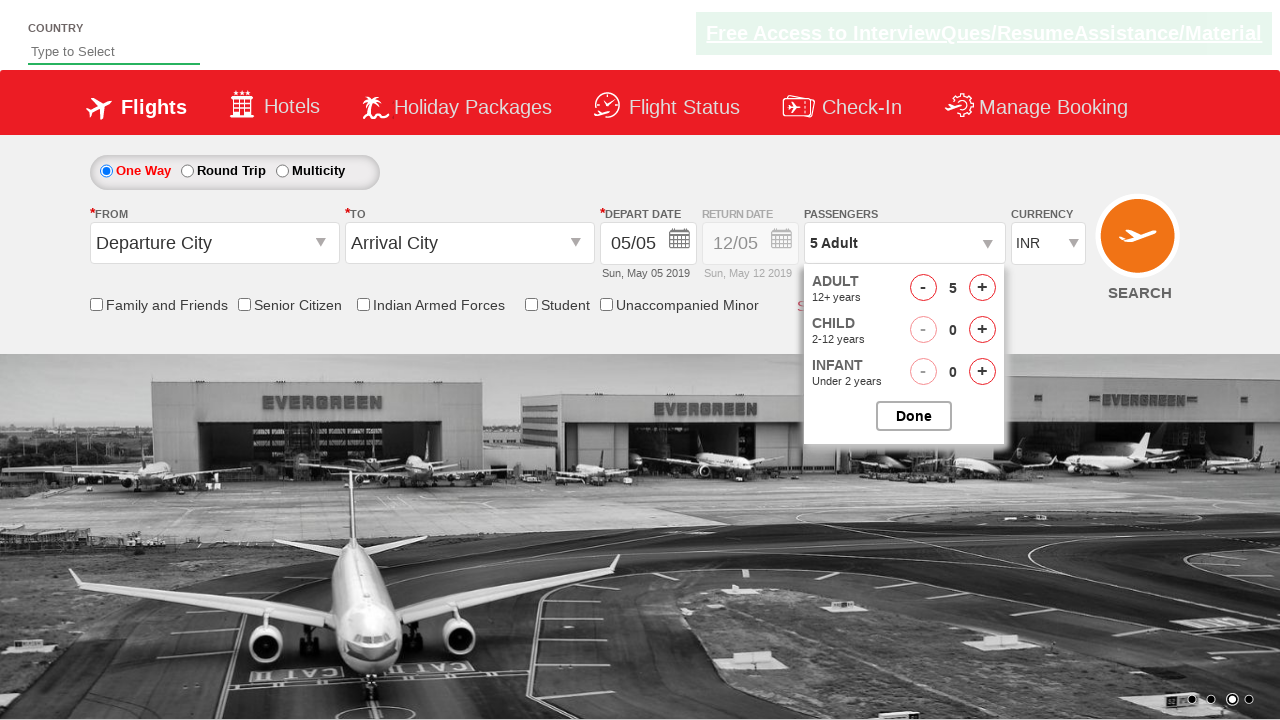